Tests various click actions including single click, double click, and right click on different elements

Starting URL: http://sahitest.com/demo/clicks.htm

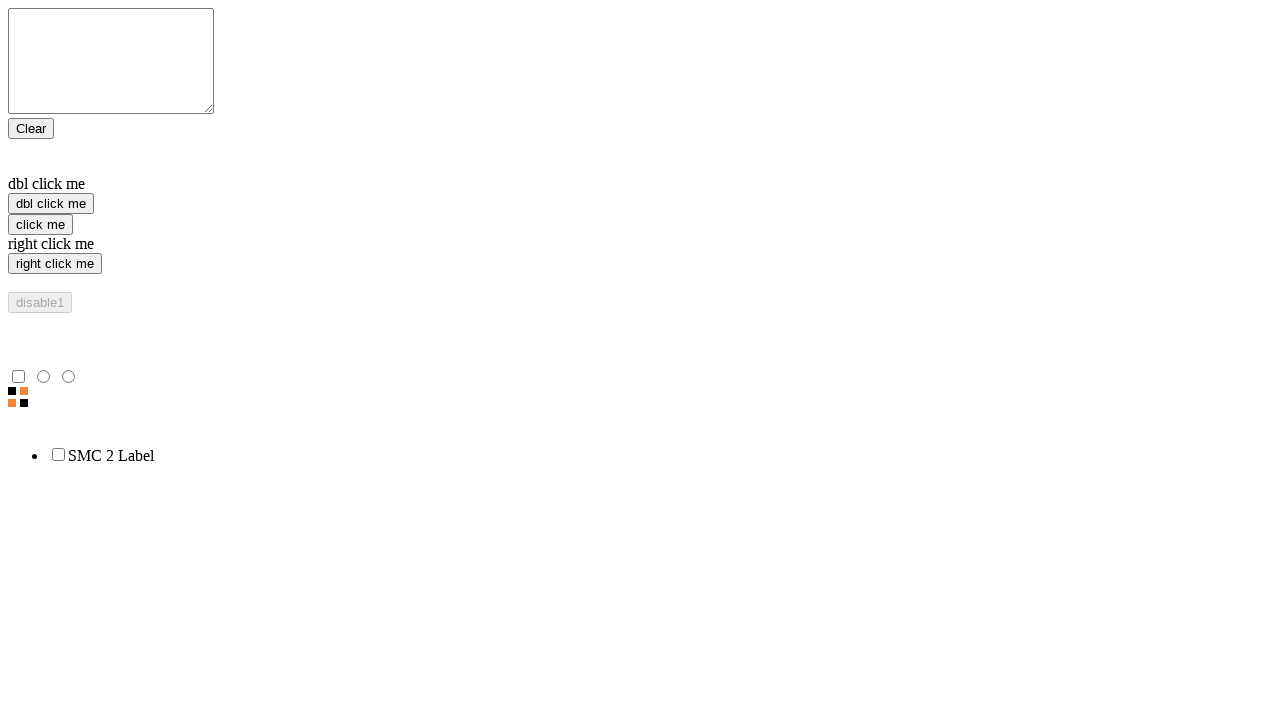

Performed single click on 'click me' button at (40, 224) on input[value='click me']
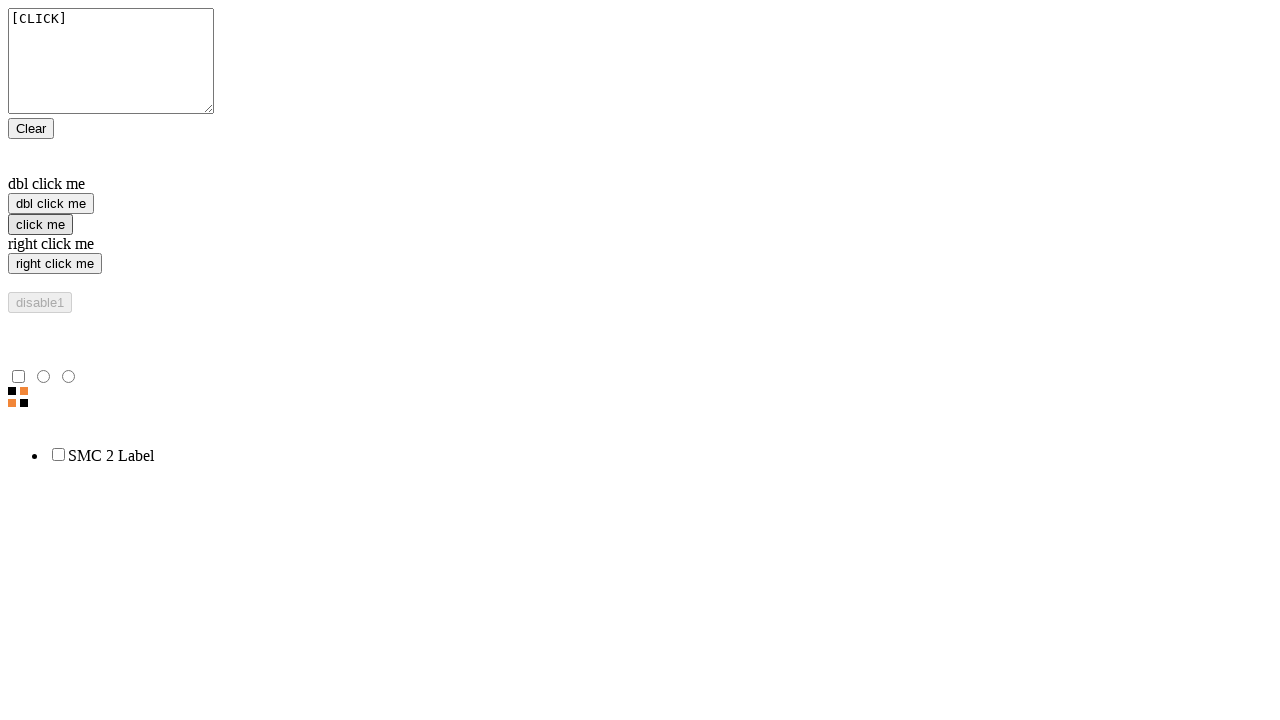

Performed double click on 'dbl click me' button at (51, 204) on input[value='dbl click me']
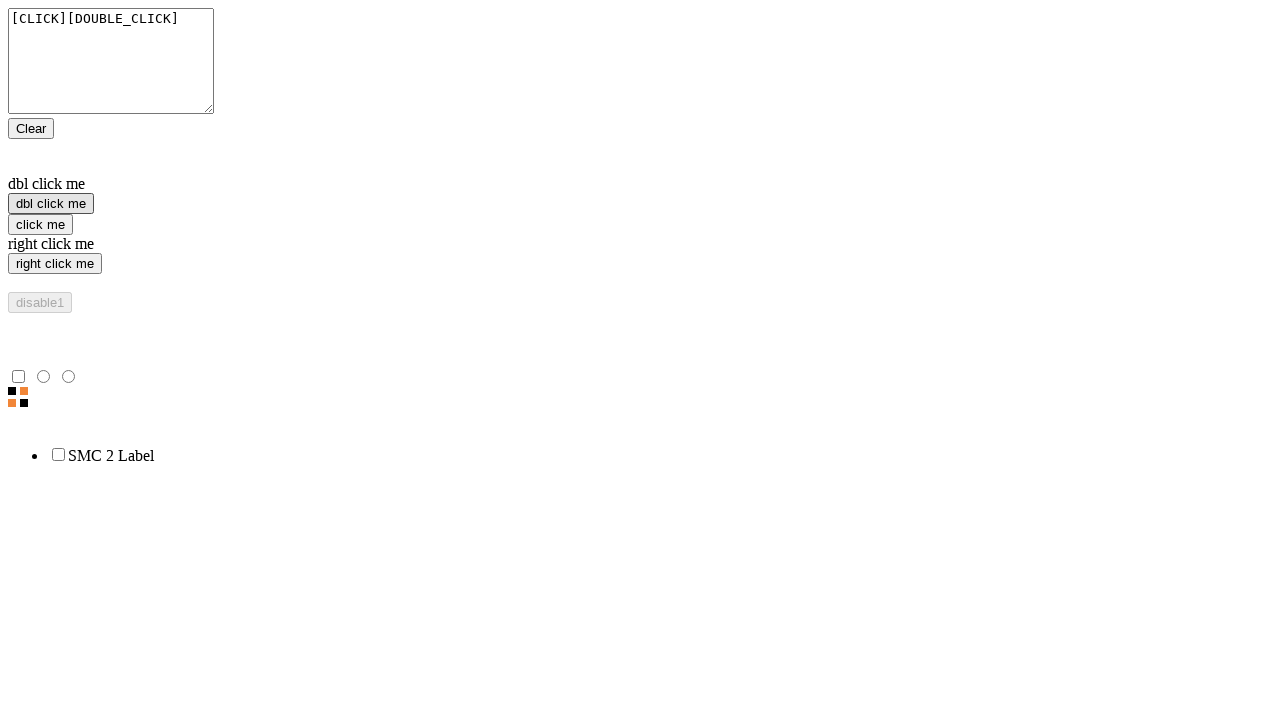

Performed right click on 'right click me' button at (55, 264) on input[value='right click me']
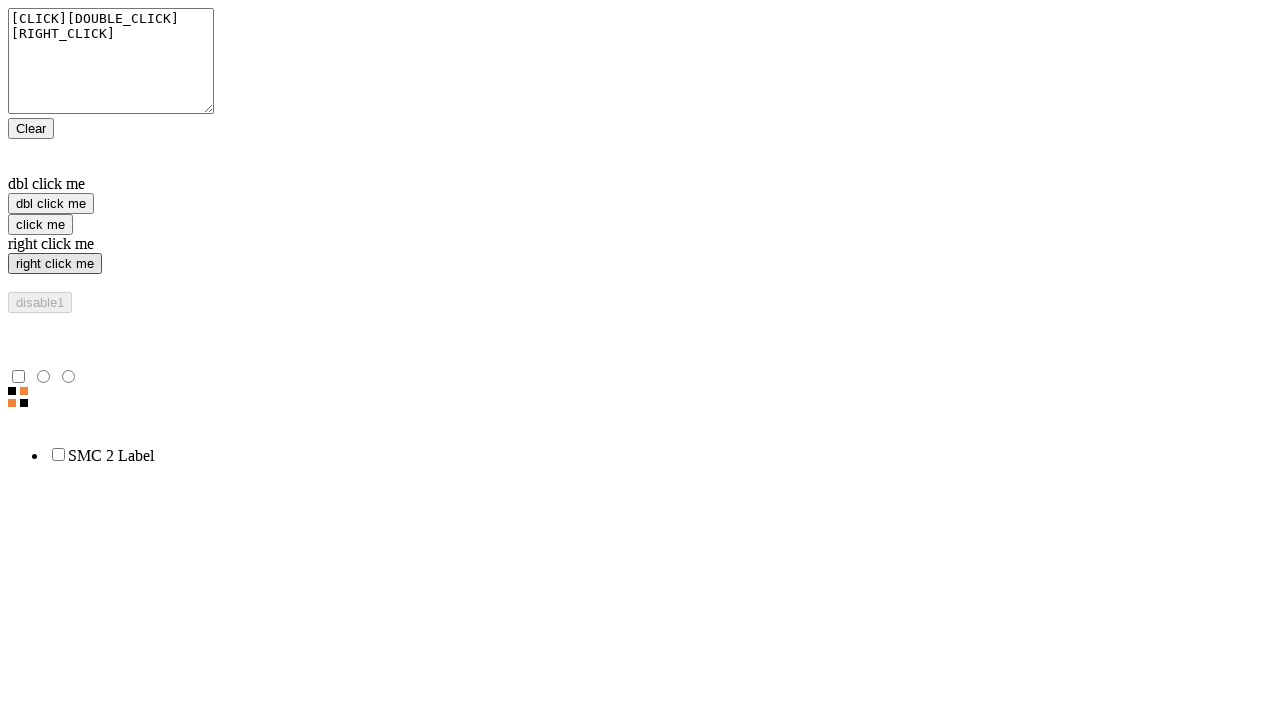

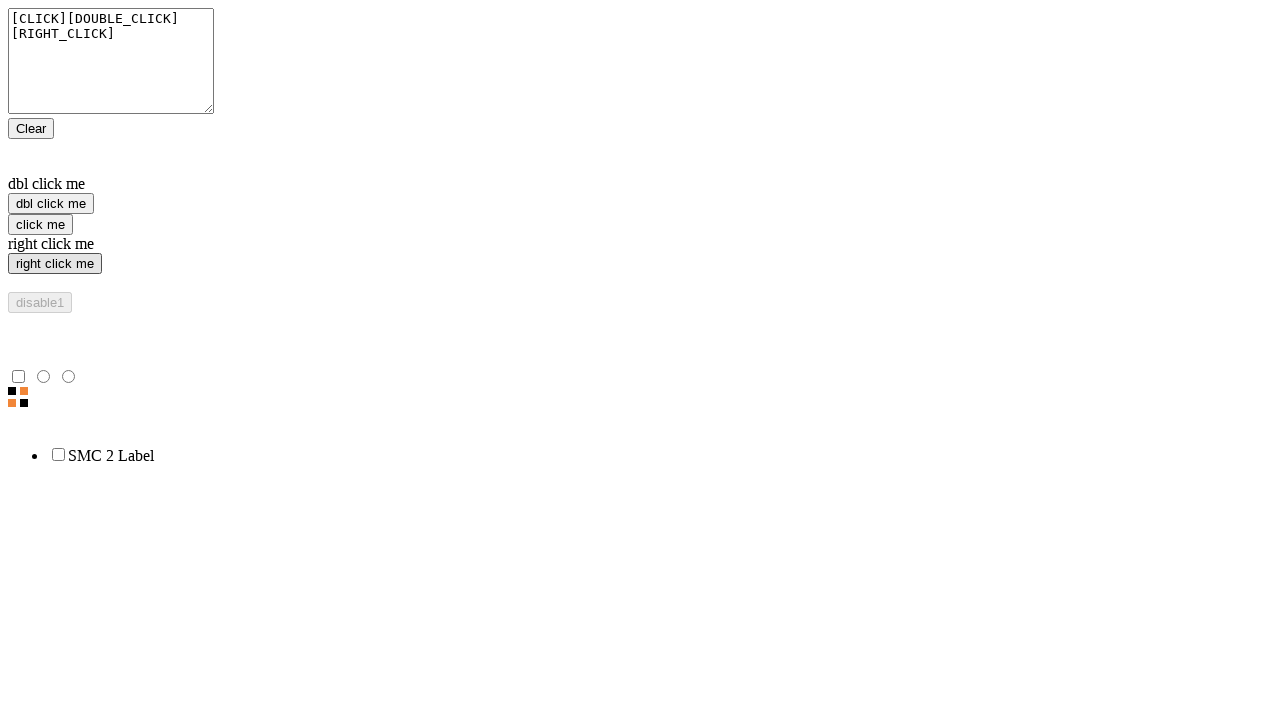